Tests different mouse button interactions (double-click, right-click, and regular click) on buttons and verifies the corresponding messages appear

Starting URL: https://demoqa.com/buttons

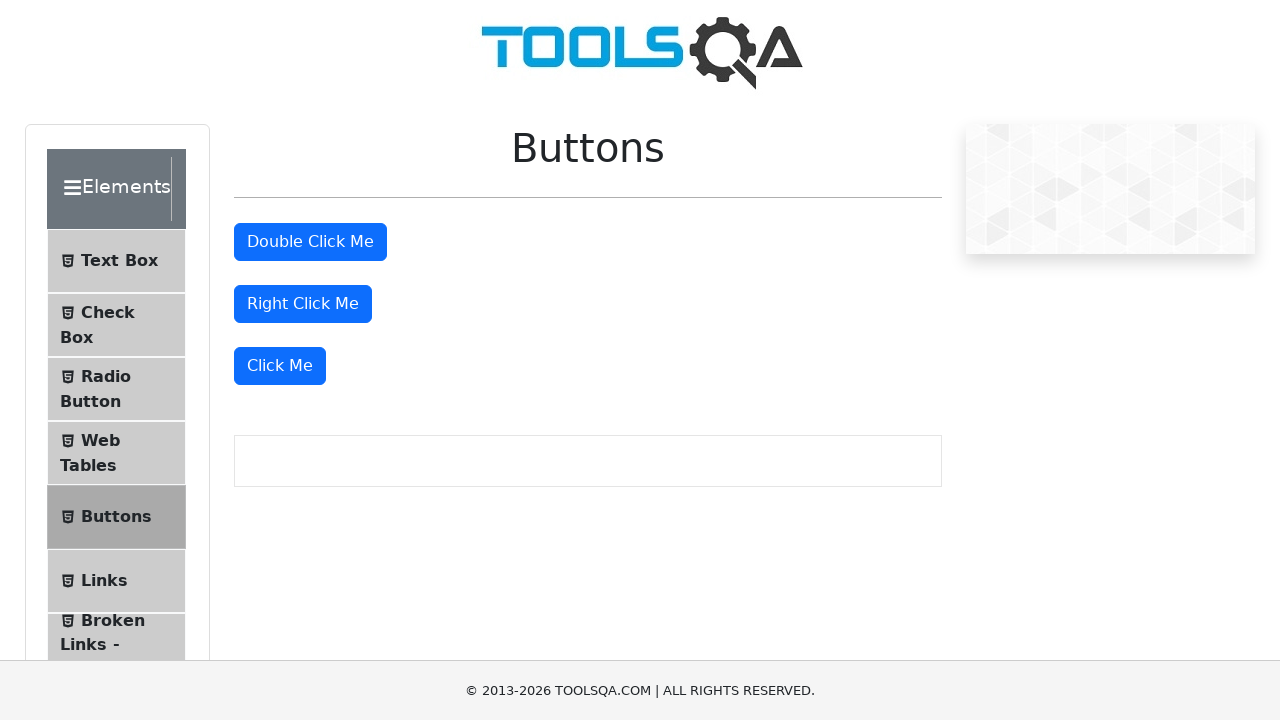

Double-clicked the double-click button at (310, 242) on #doubleClickBtn
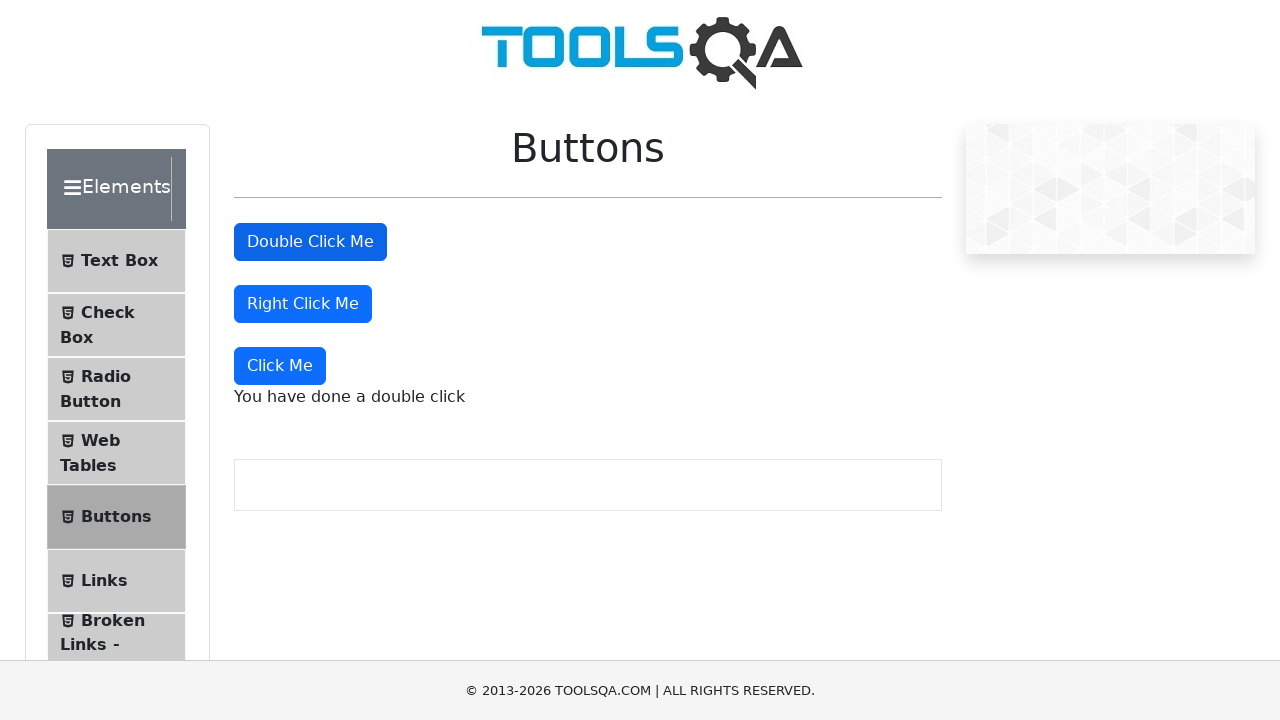

Double-click message appeared
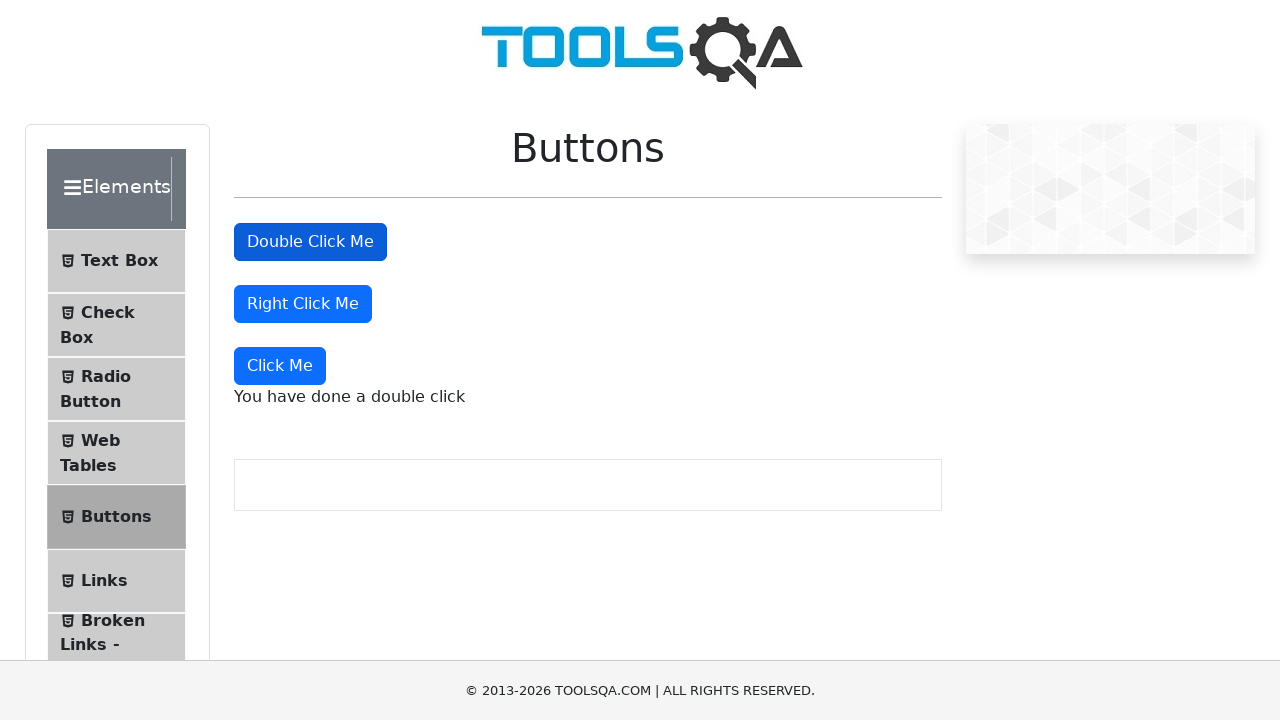

Right-clicked the right-click button at (303, 304) on #rightClickBtn
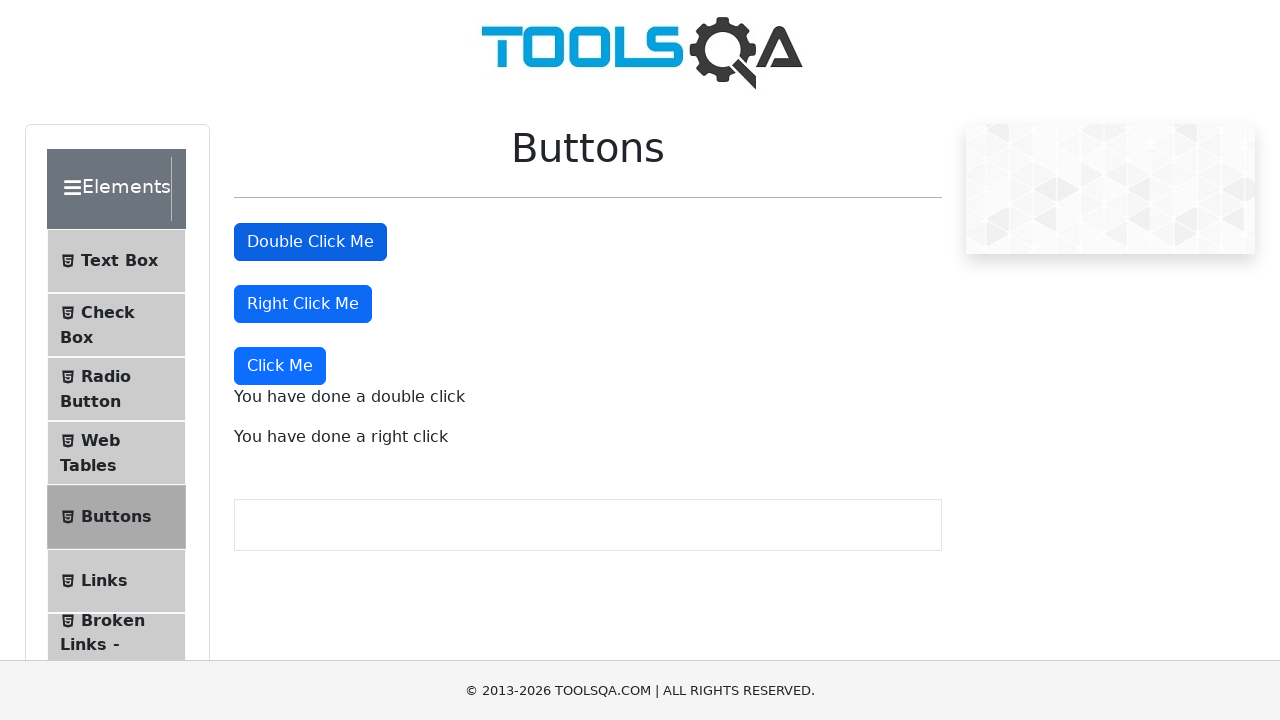

Right-click message appeared
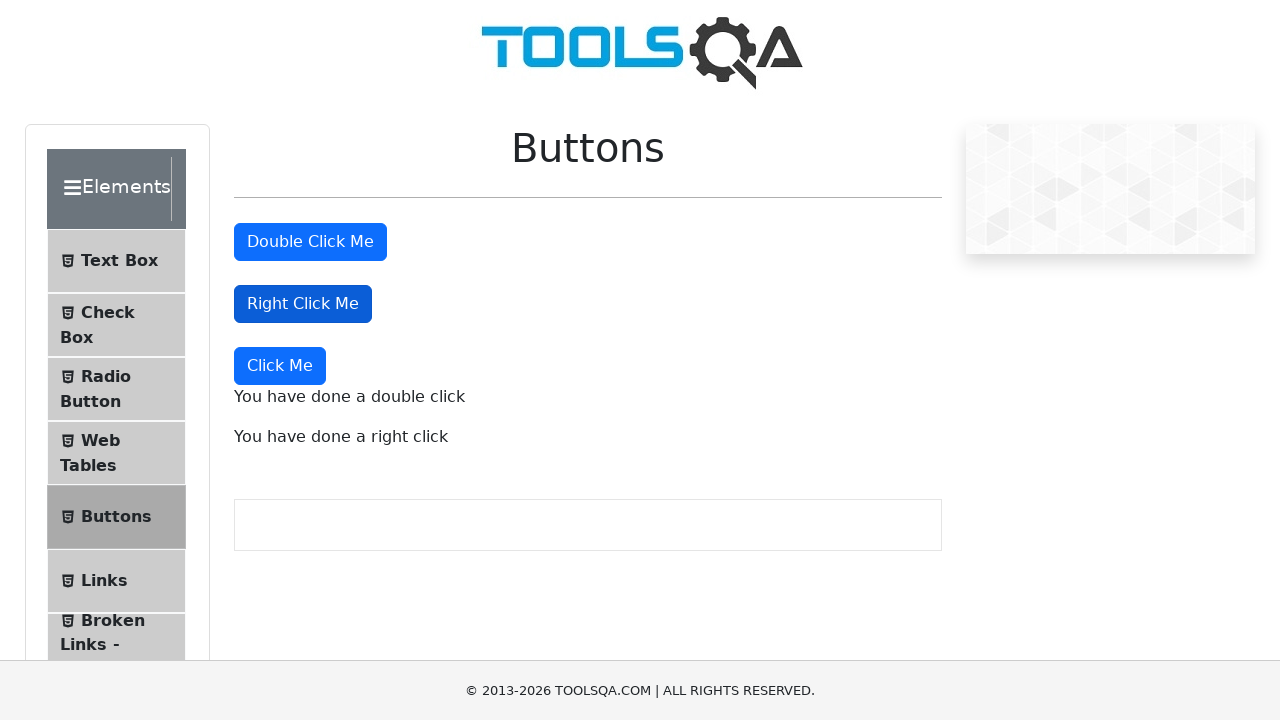

Clicked the 'Click Me' button at (280, 366) on xpath=//button[text()='Click Me']
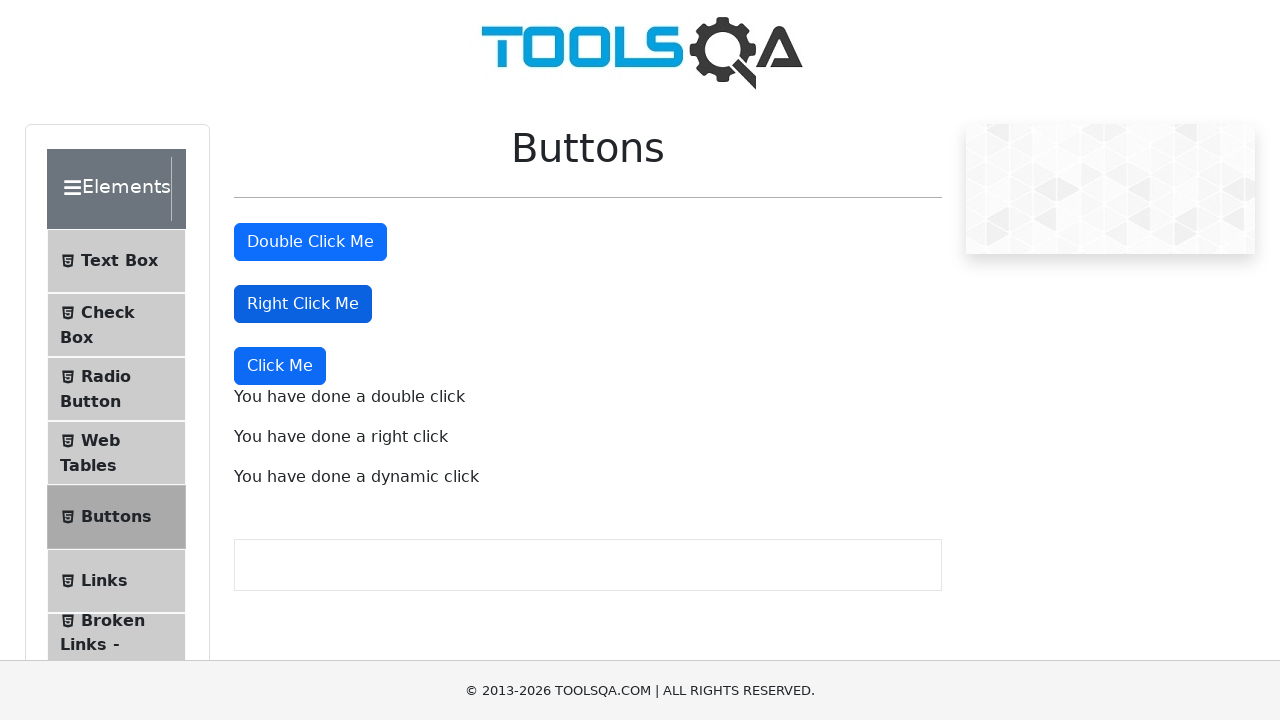

Dynamic click message appeared
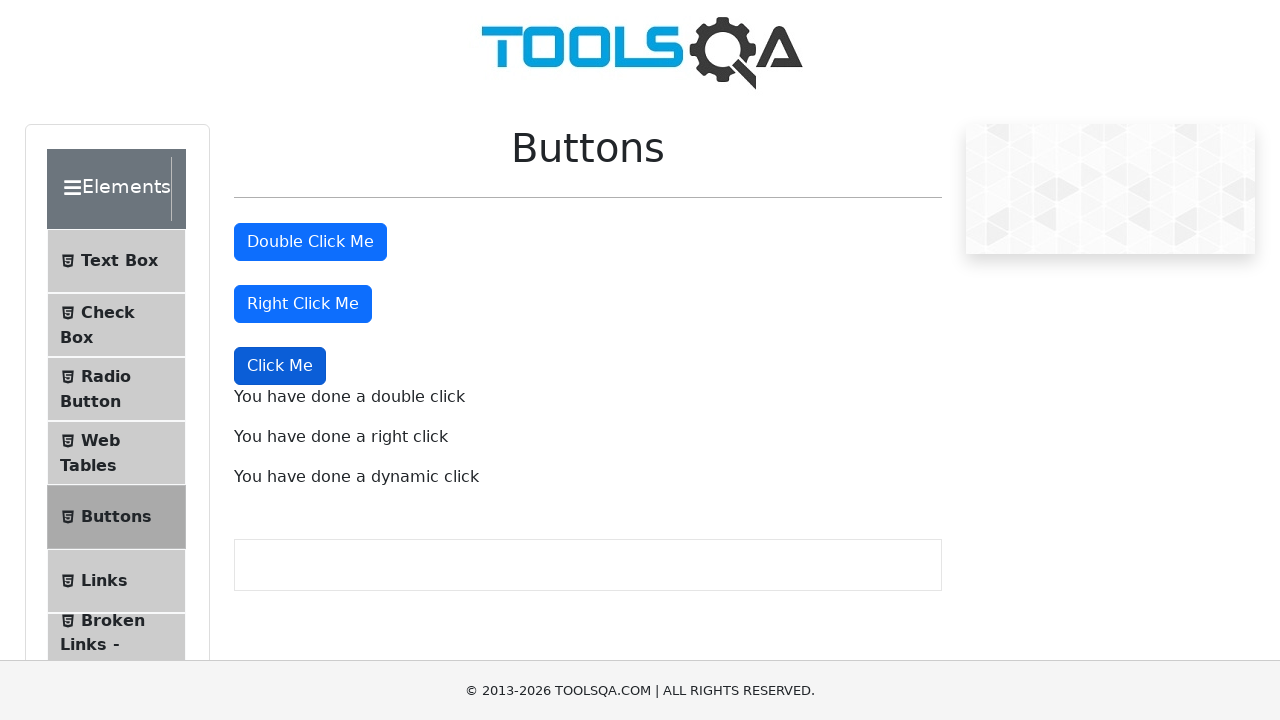

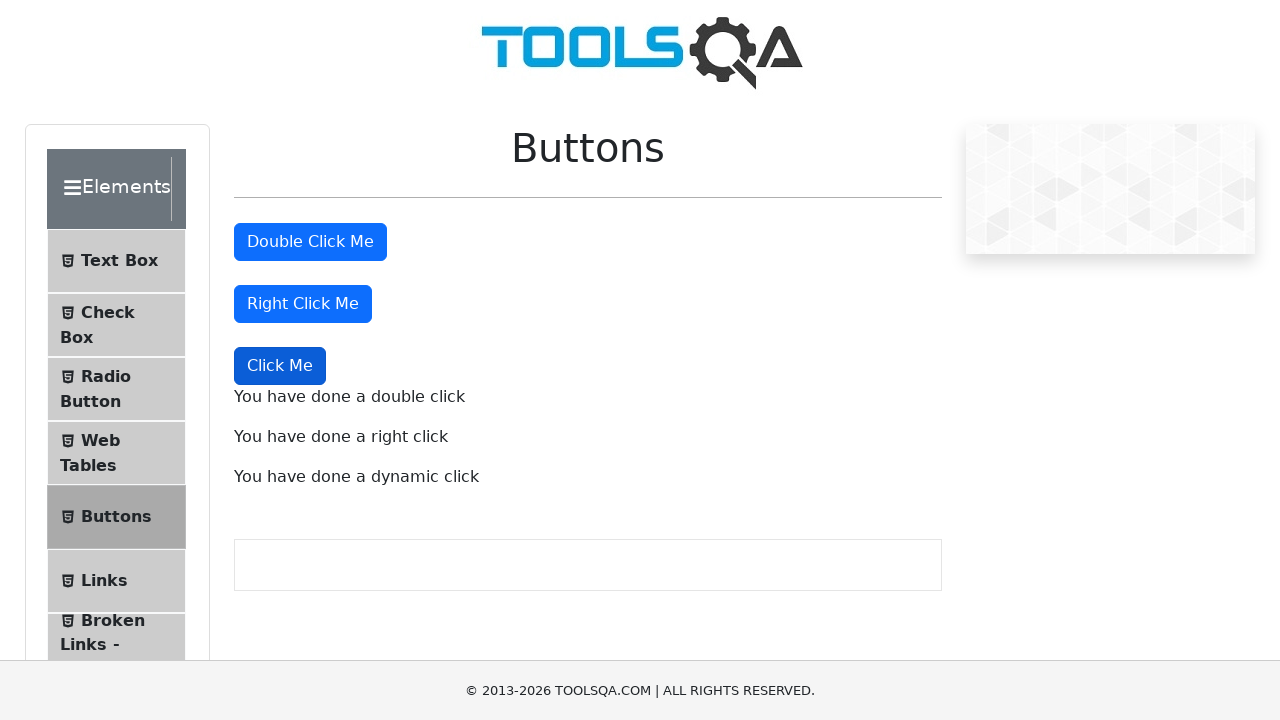